Tests keyboard key press functionality by sending space and left arrow keys to an element and verifying the displayed result text matches the expected key pressed.

Starting URL: http://the-internet.herokuapp.com/key_presses

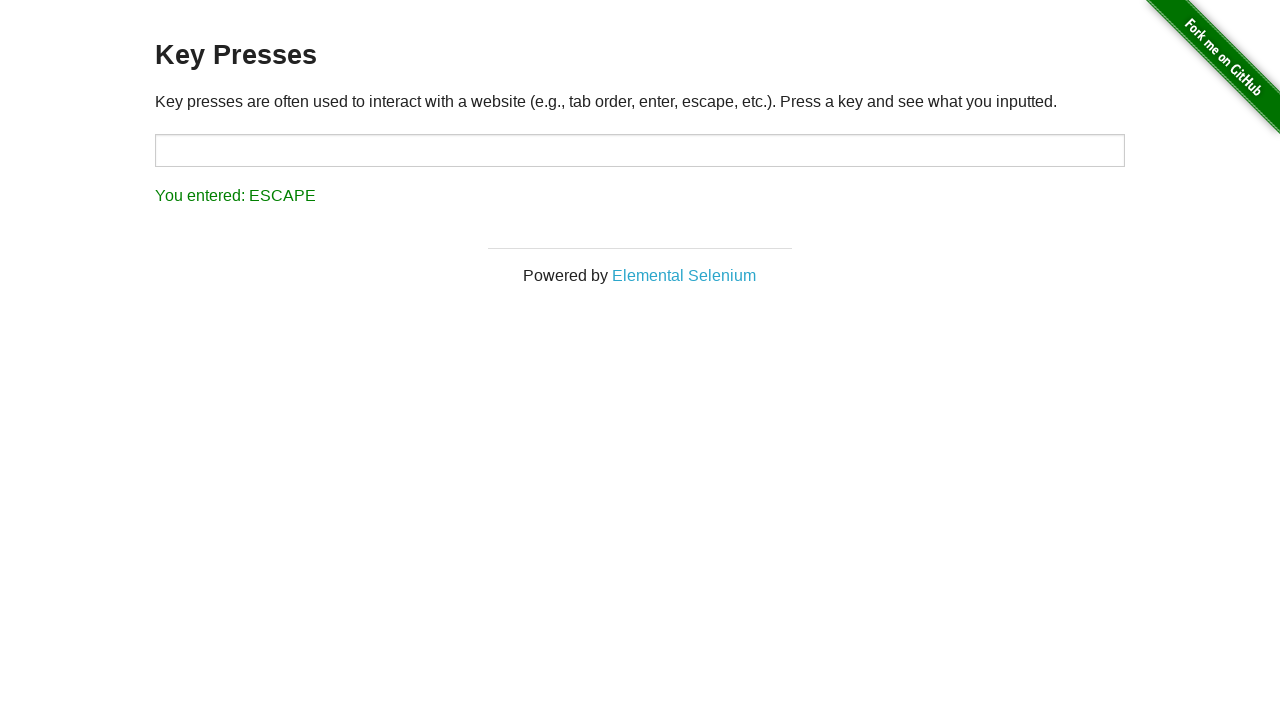

Pressed Space key on target element on #target
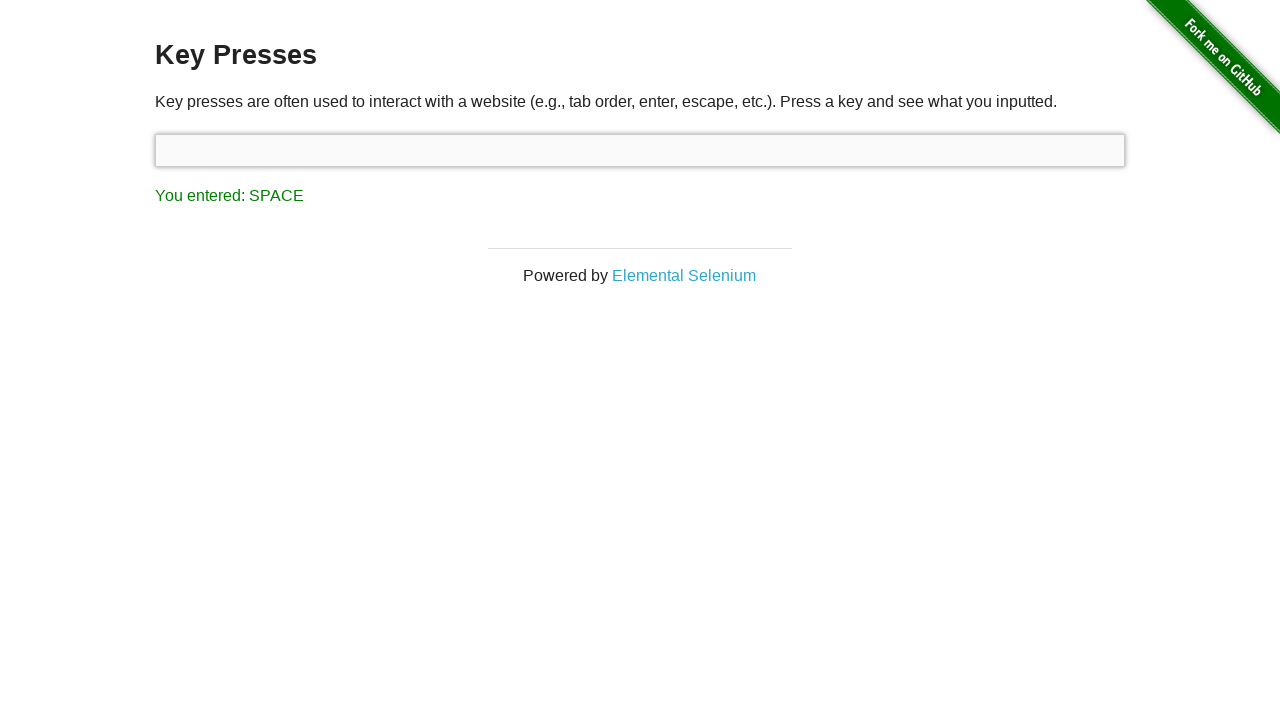

Retrieved result text after Space key press
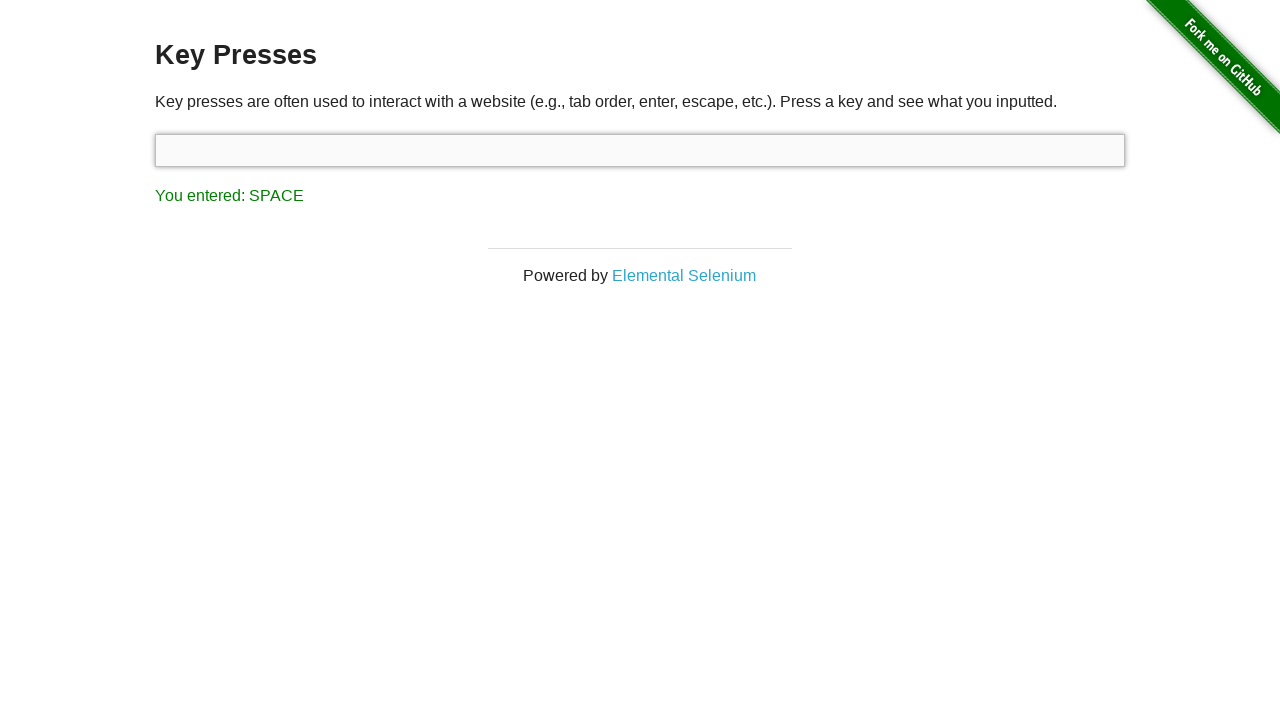

Verified result text contains 'You entered: SPACE'
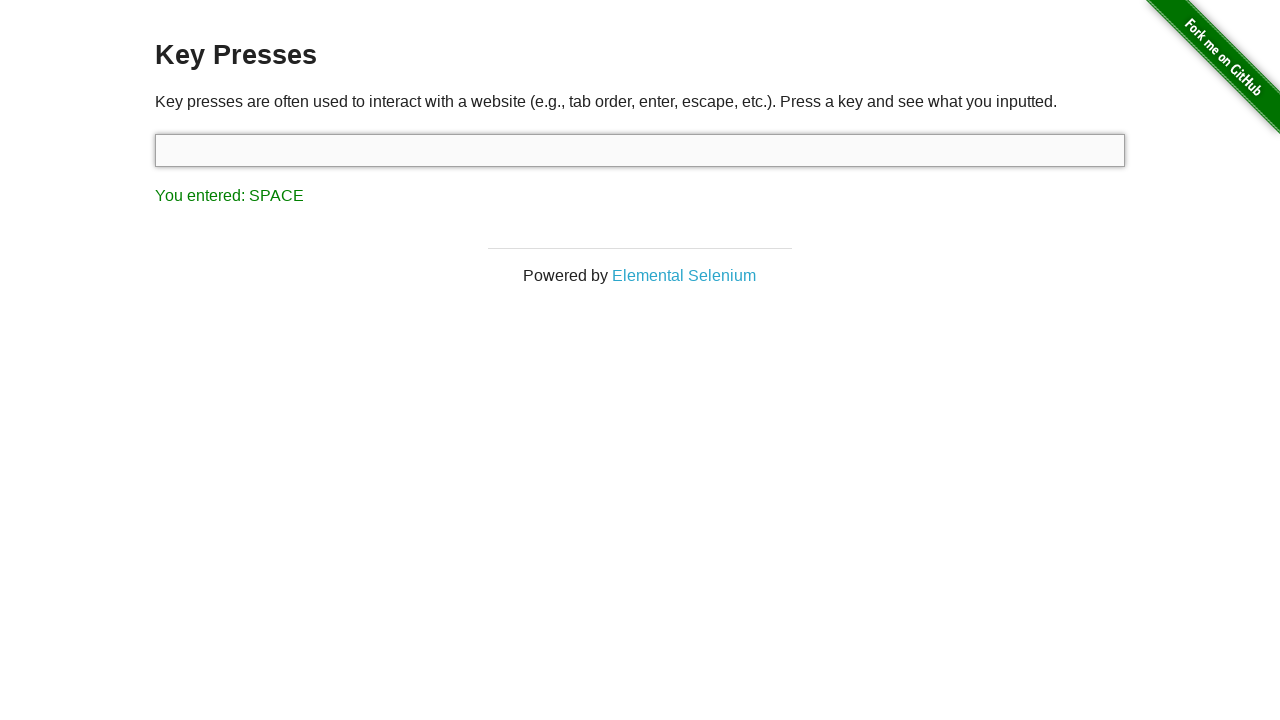

Pressed Left arrow key on focused element
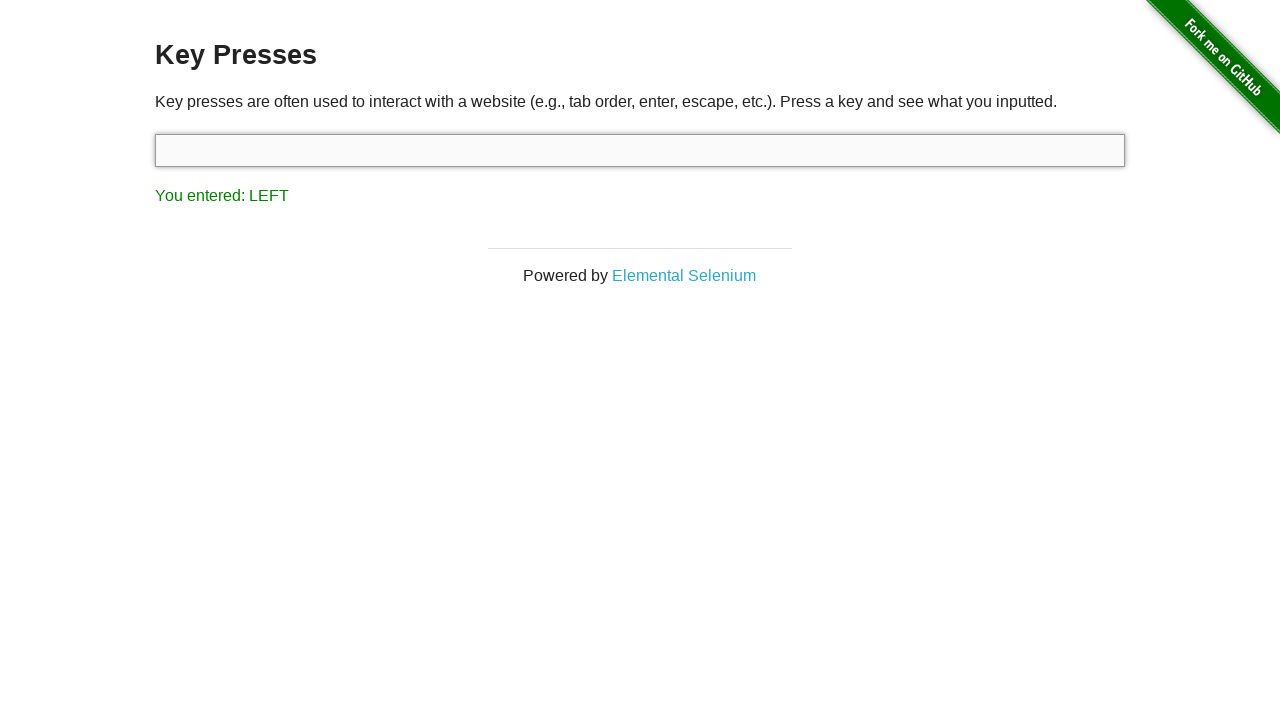

Retrieved result text after Left arrow key press
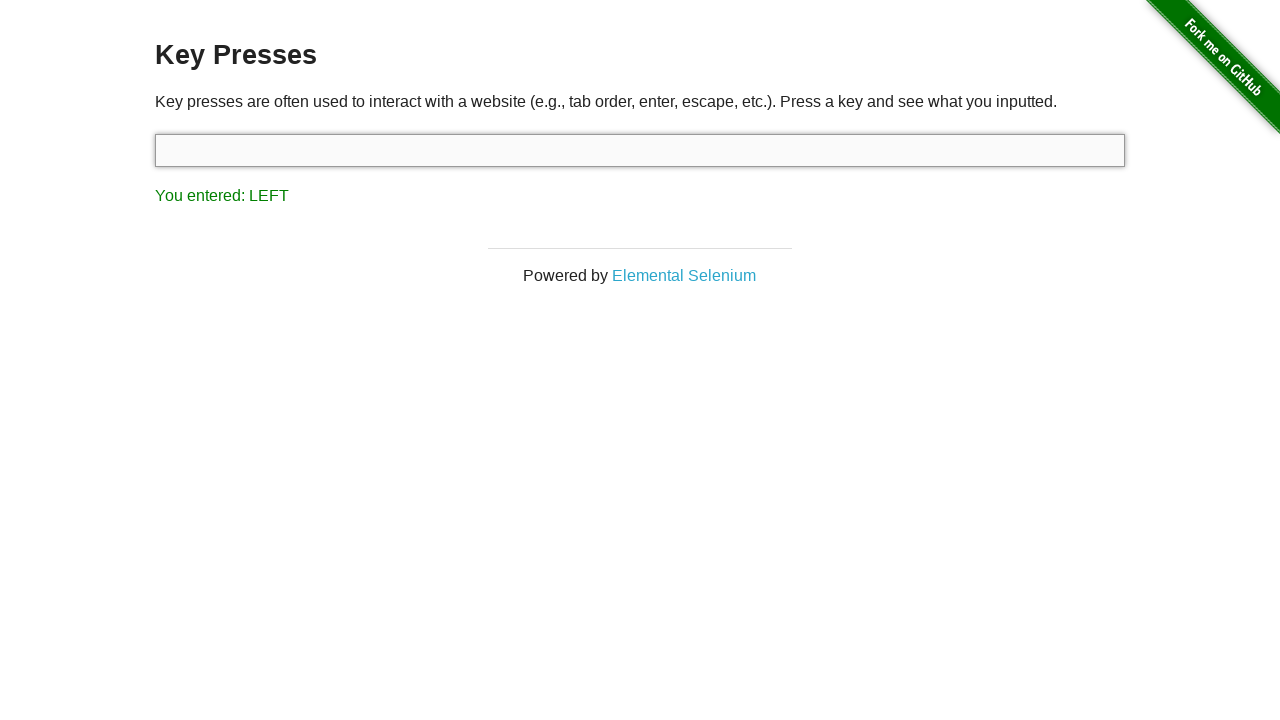

Verified result text contains 'You entered: LEFT'
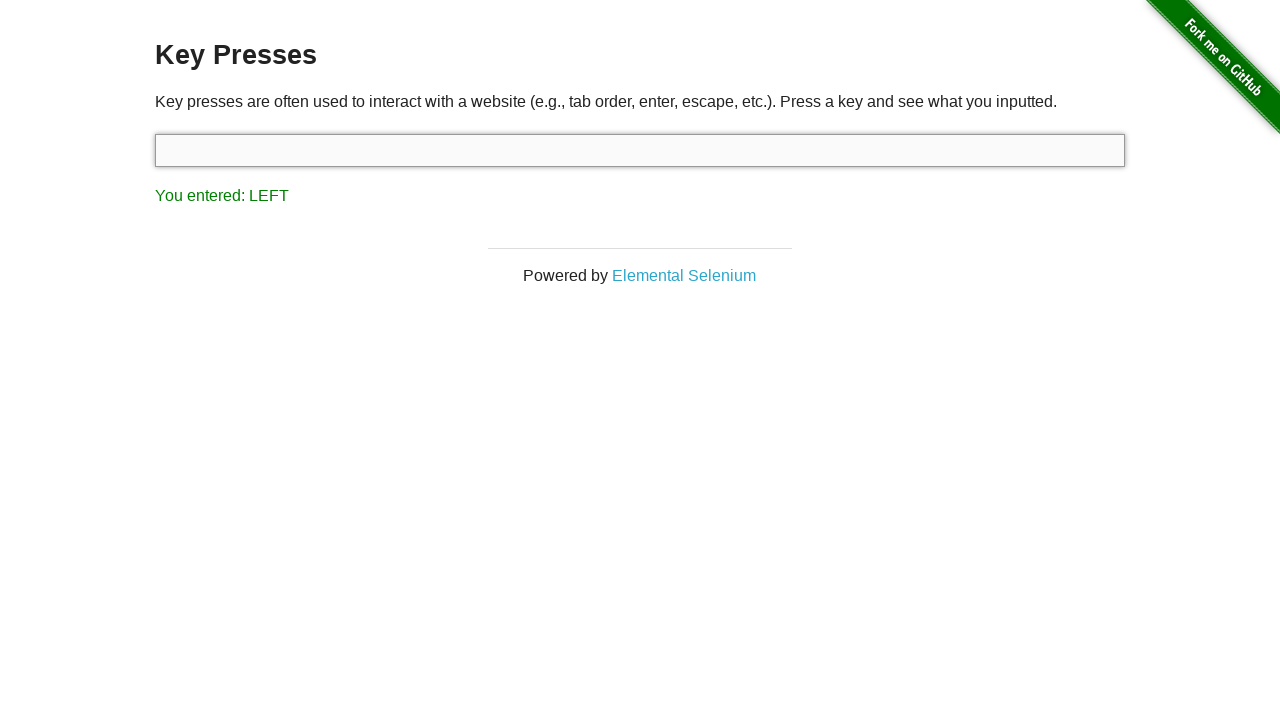

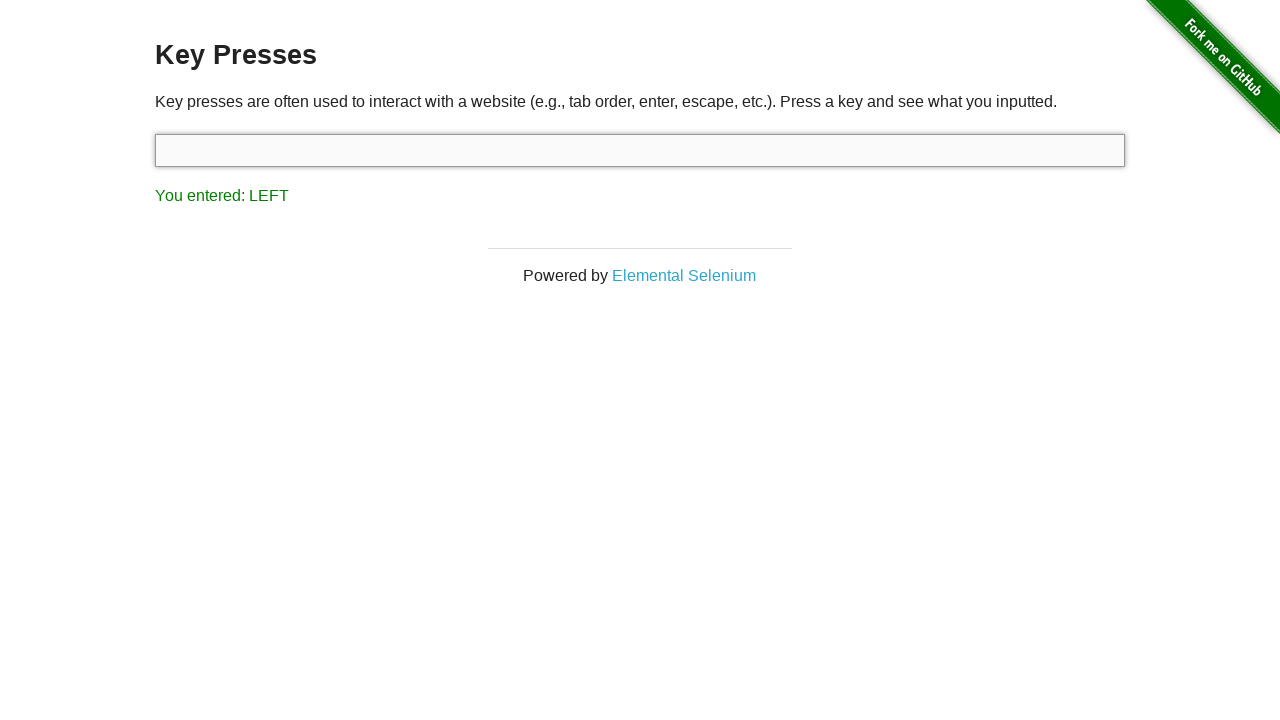